Tests a registration form by filling in the first name and last name fields on a demo automation testing site

Starting URL: http://demo.automationtesting.in/Register.html

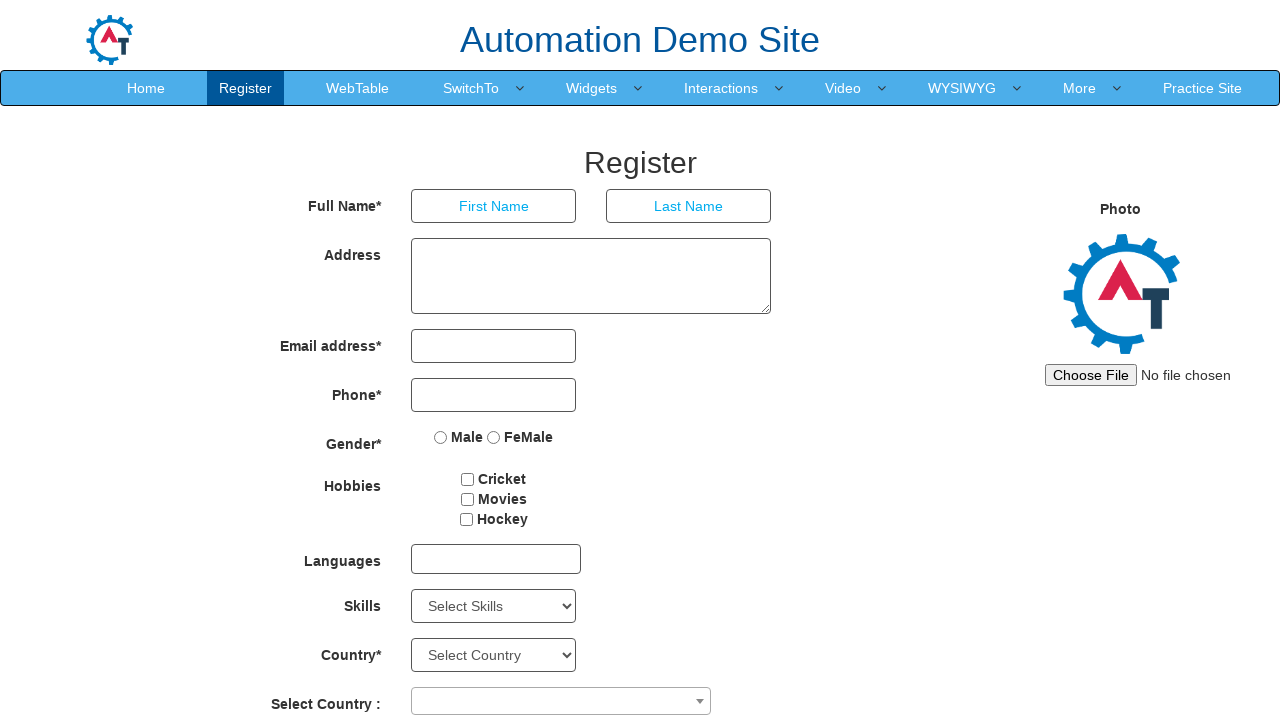

Filled first name field with 'prathap' on (//input[@type='text'])[1]
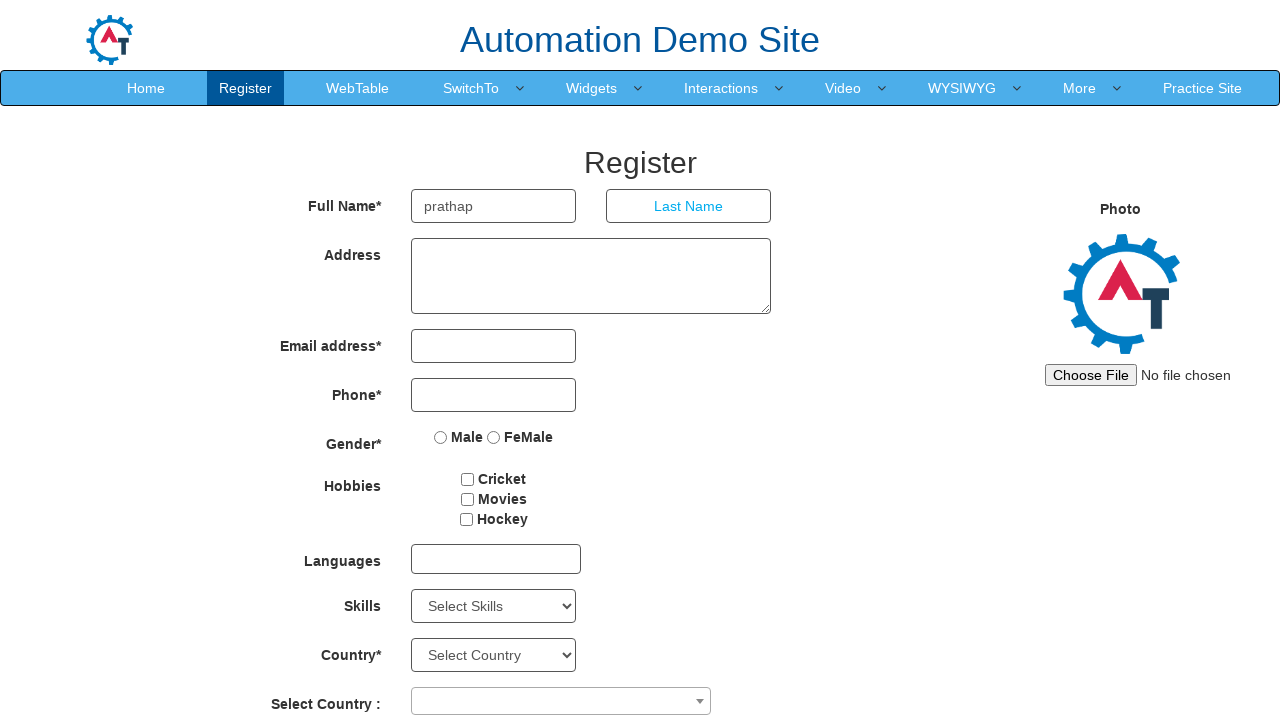

Filled last name field with 'Murali' on (//input[@type='text'])[2]
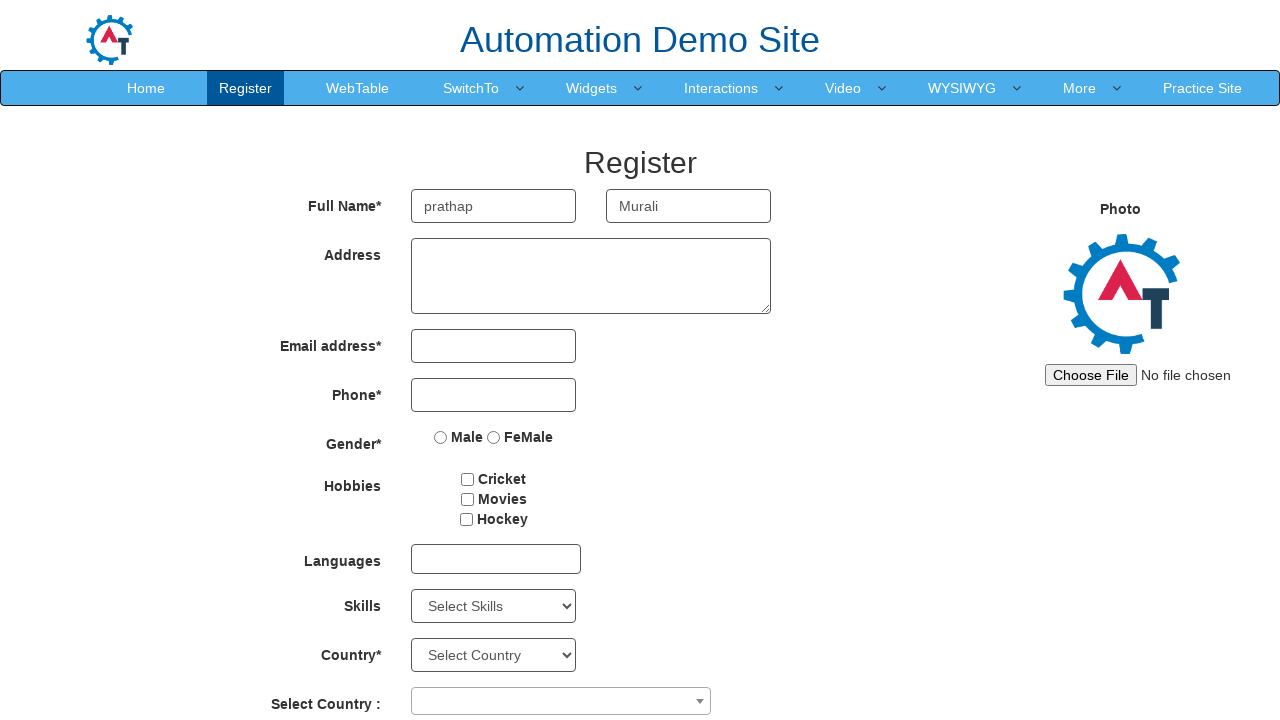

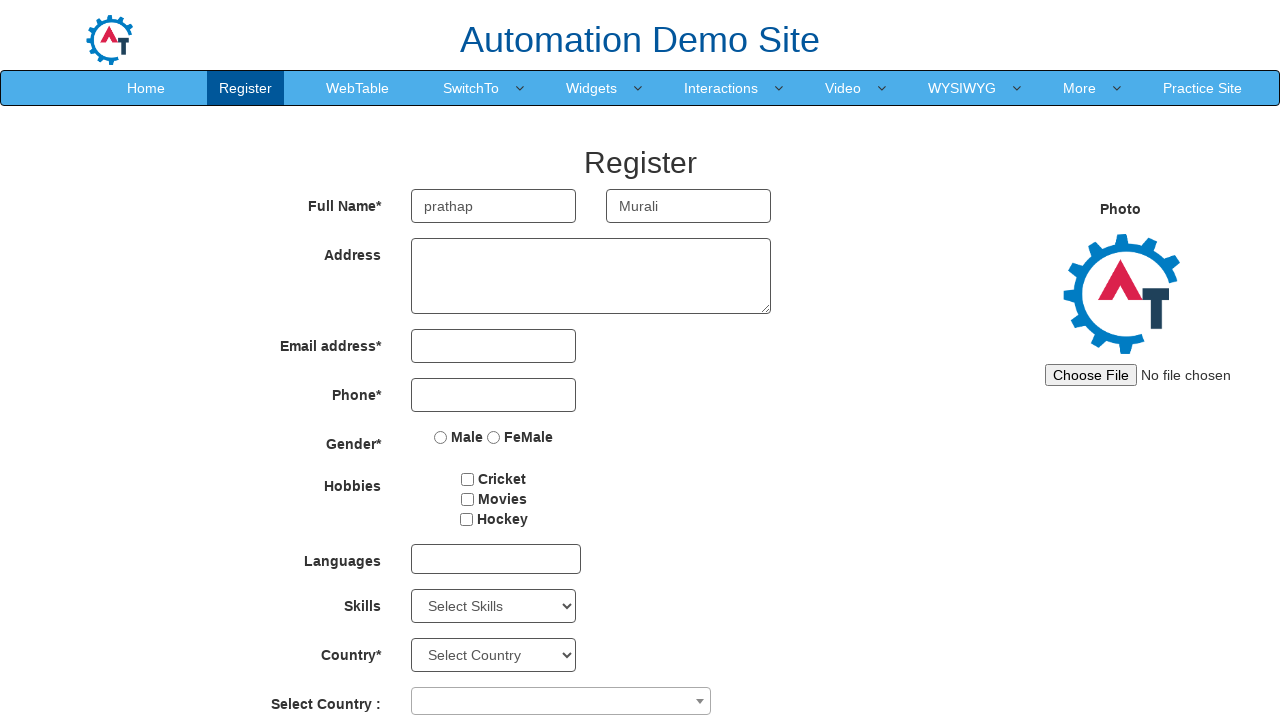